Tests date entry by typing a date directly into the date input field

Starting URL: https://kristinek.github.io/site/examples/actions

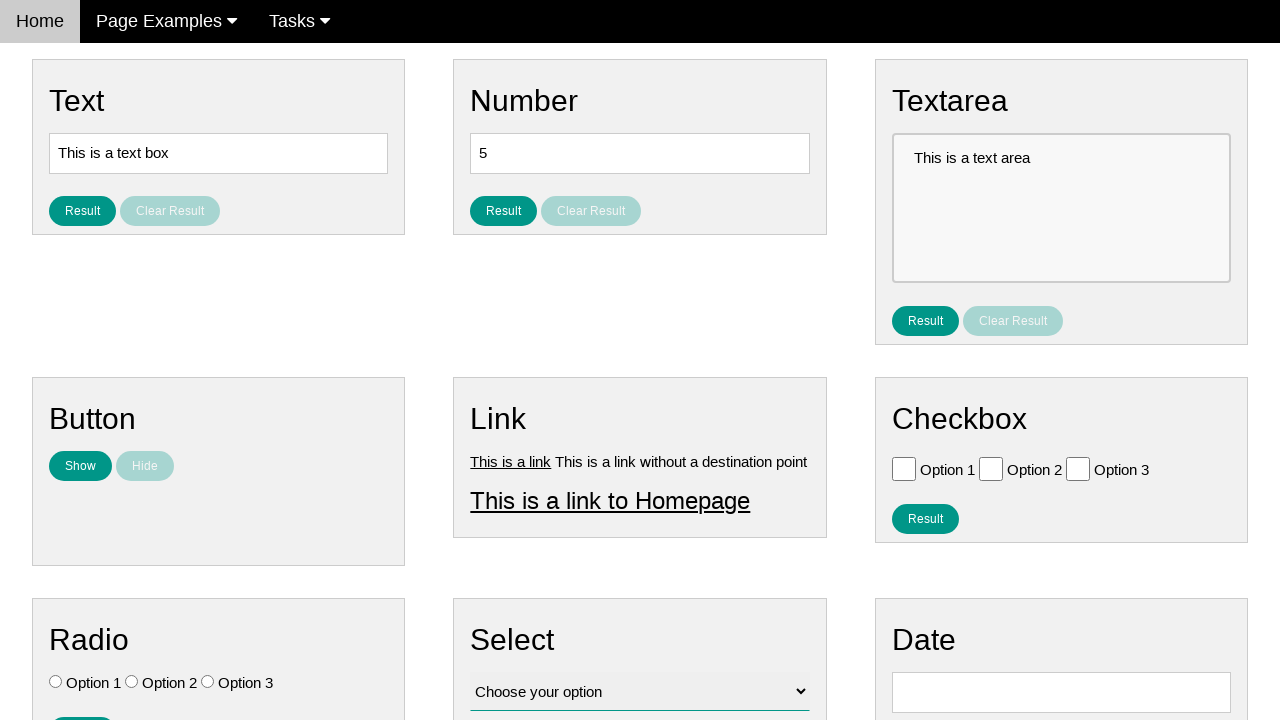

Filled date input field with '05/02/1959' on #vfb-8
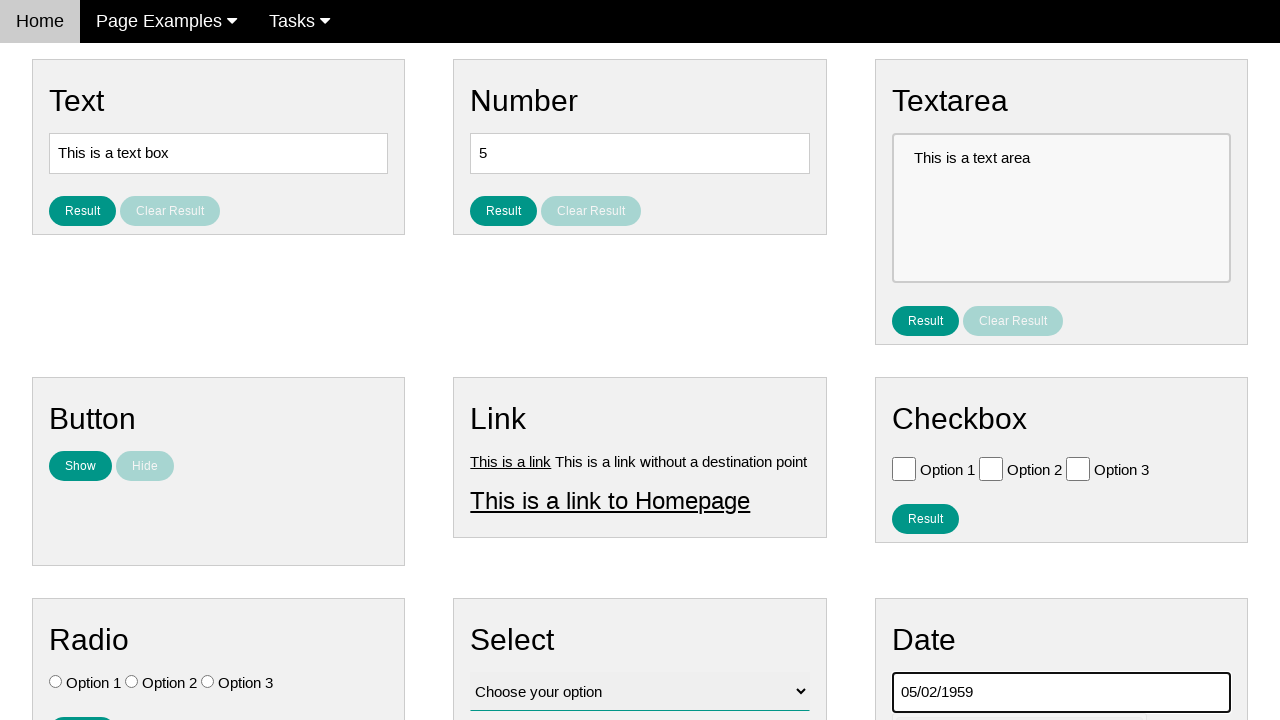

Verified date input field contains '05/02/1959'
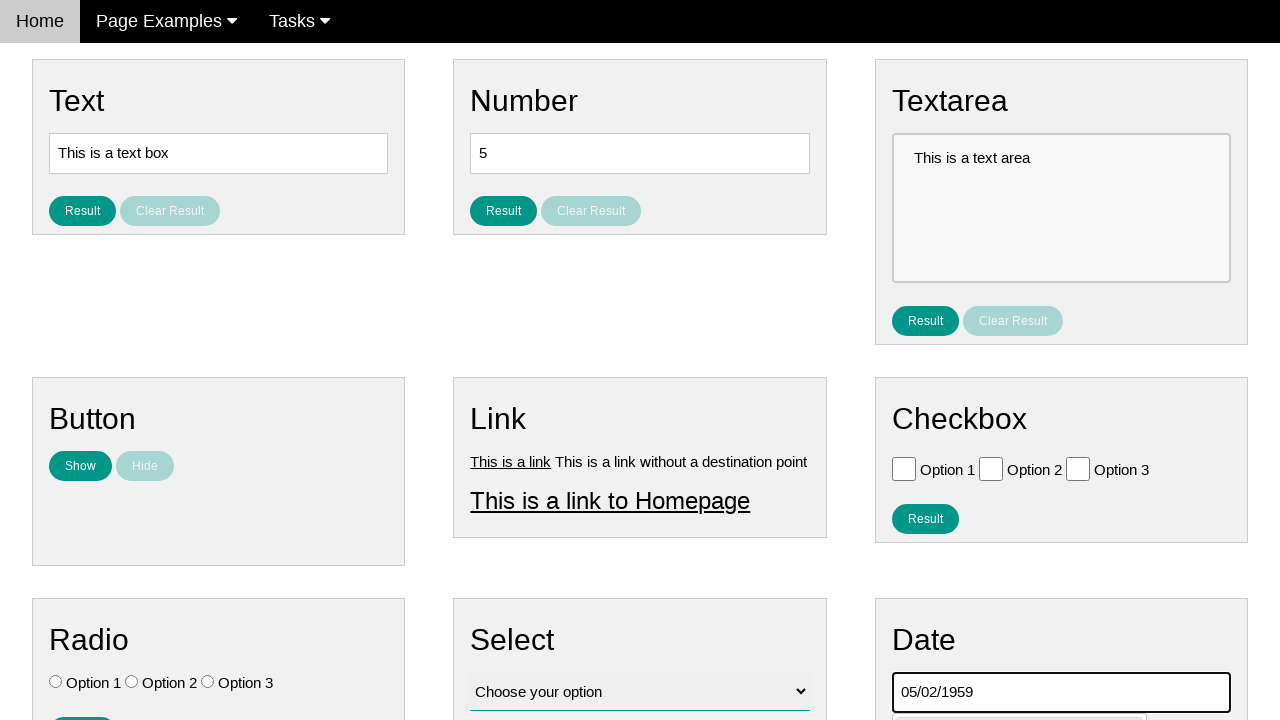

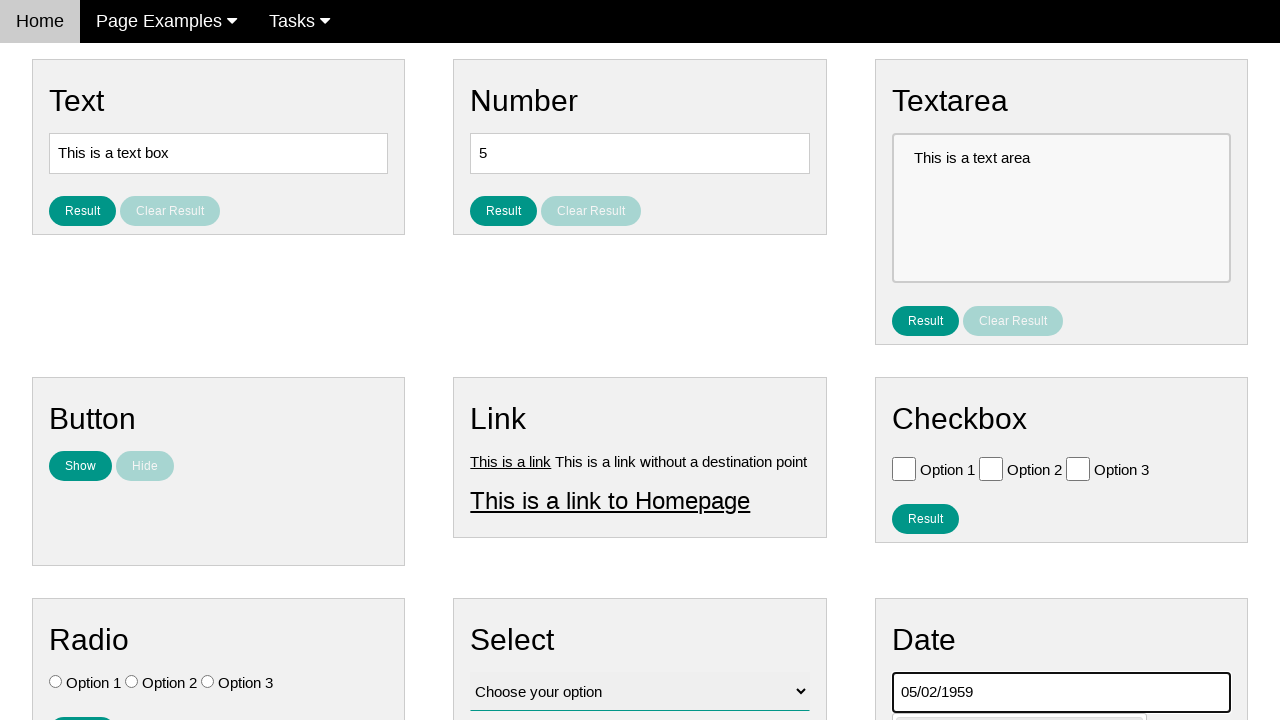